Tests clicking a button identified by CSS class attributes on the UI Testing Playground class attribute challenge page

Starting URL: http://uitestingplayground.com/classattr

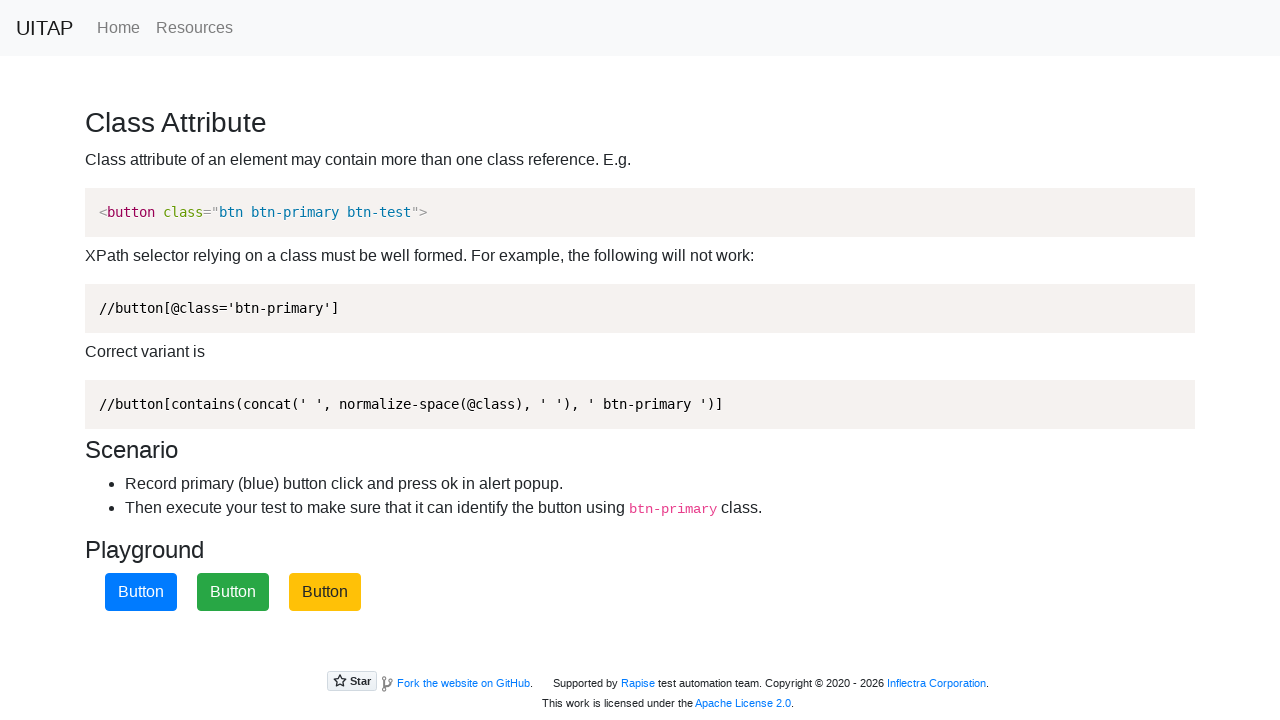

Waited for primary button to load on class attribute challenge page
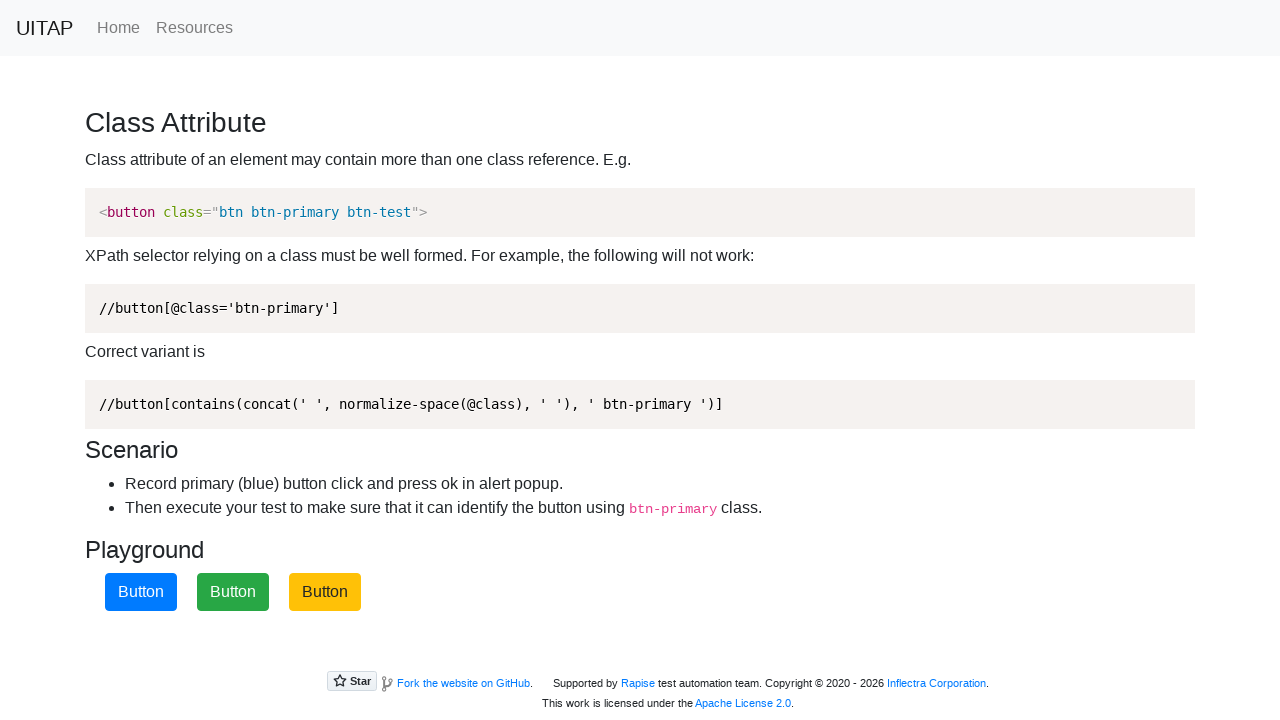

Clicked the blue primary button identified by CSS class attributes at (141, 592) on .btn.btn-primary
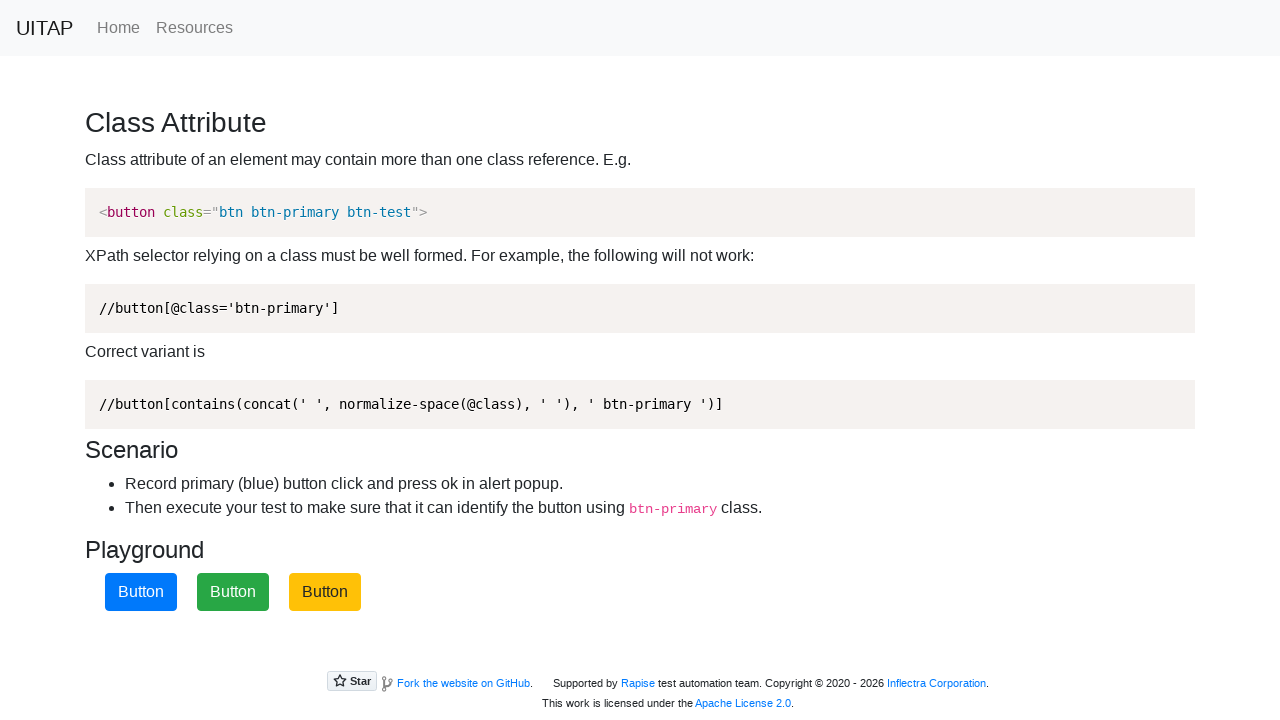

Waited 1 second to observe button click result
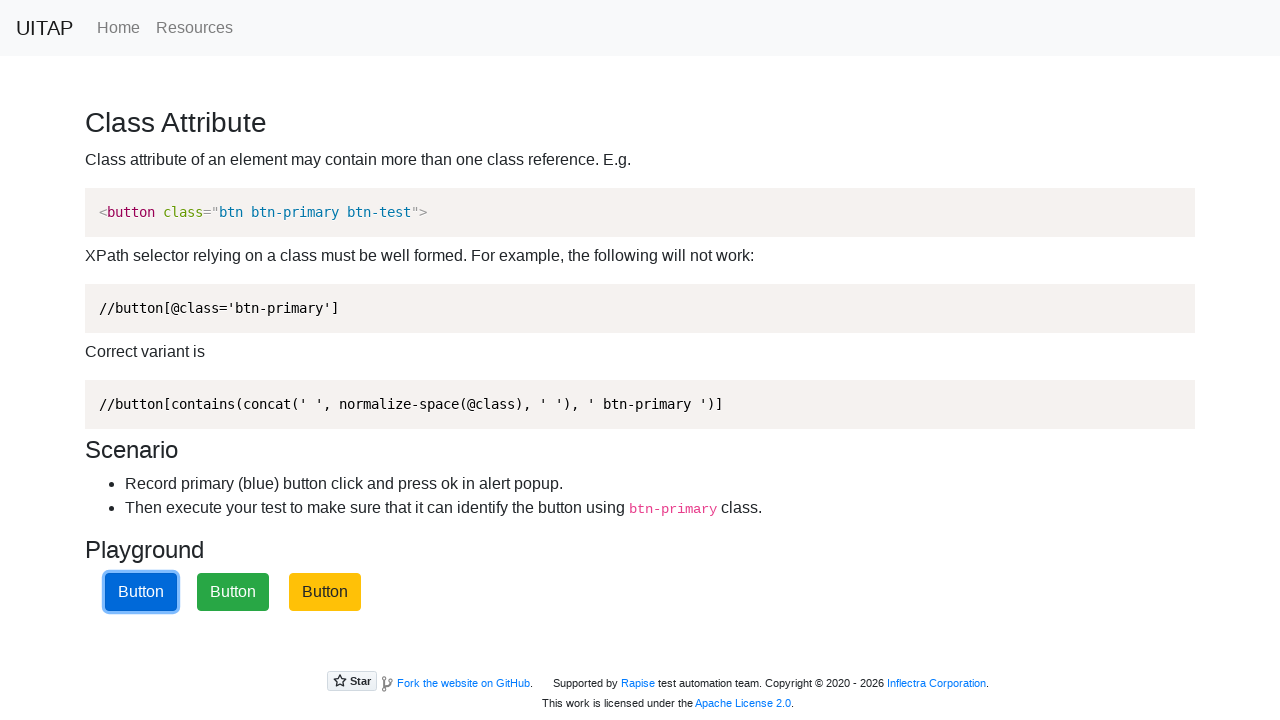

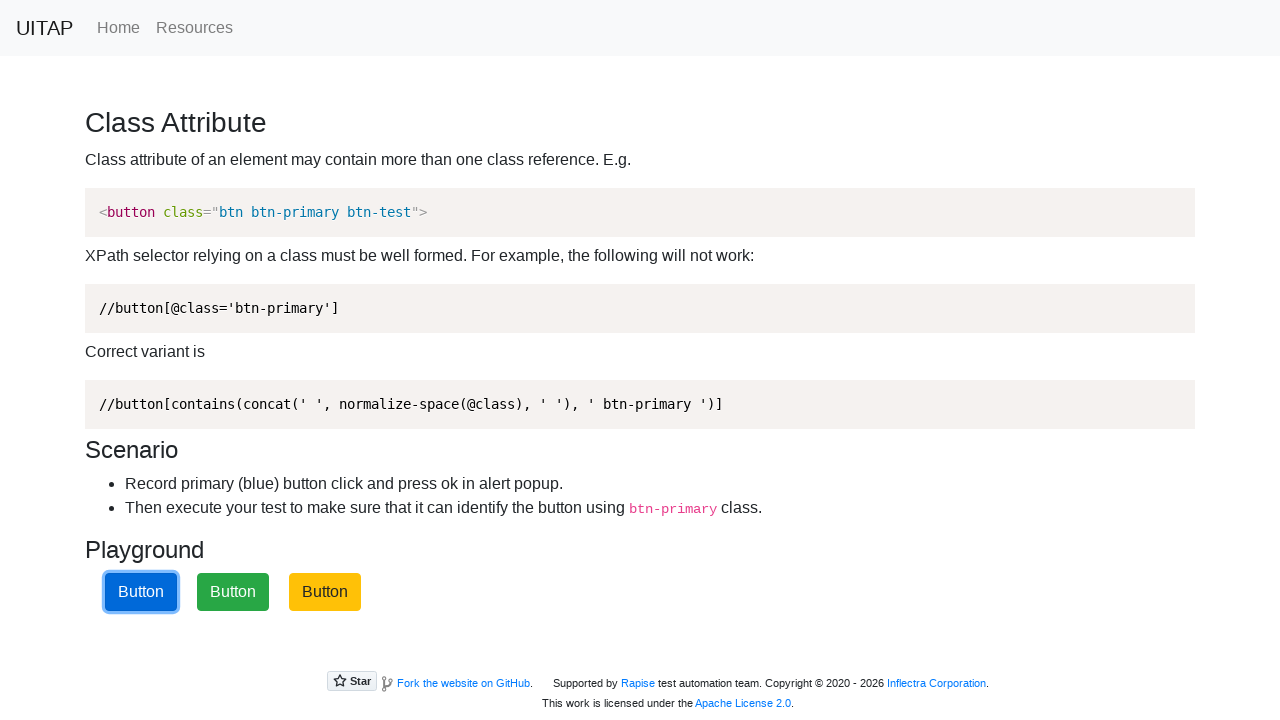